Tests dropdown selection functionality by iterating through all options and selecting 'India' from a country dropdown

Starting URL: https://testautomationpractice.blogspot.com/

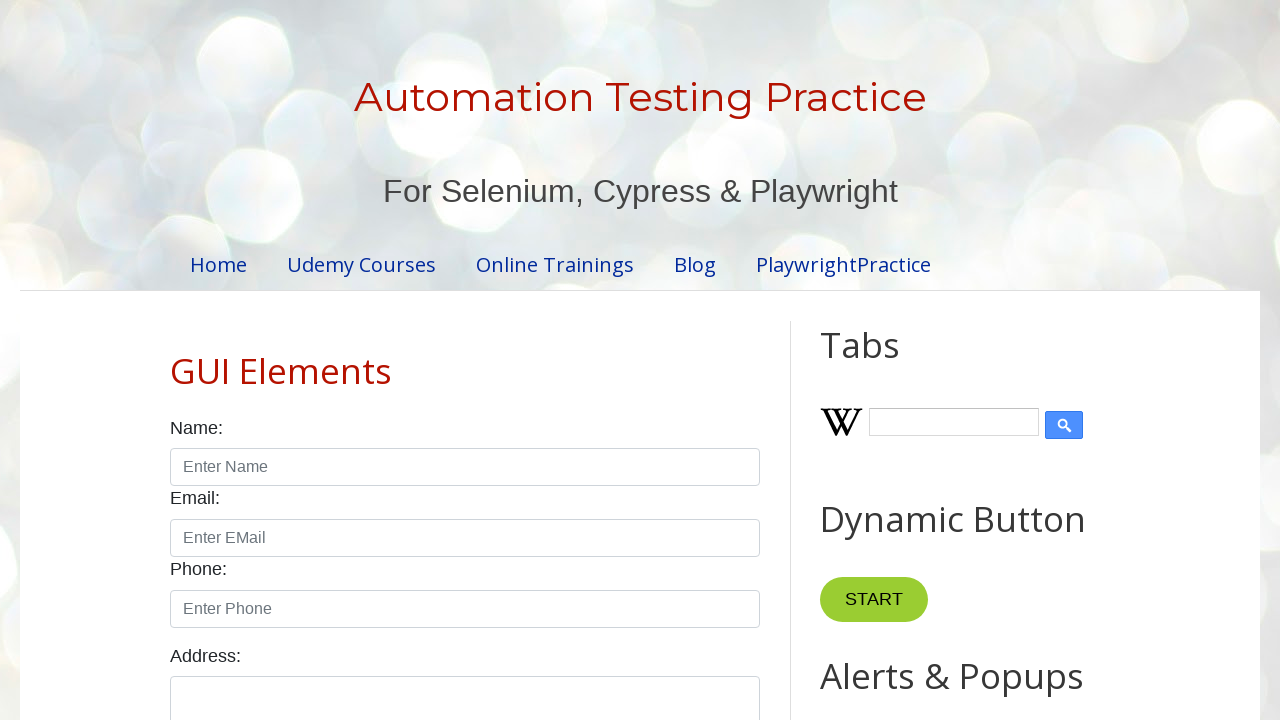

Navigated to test automation practice website
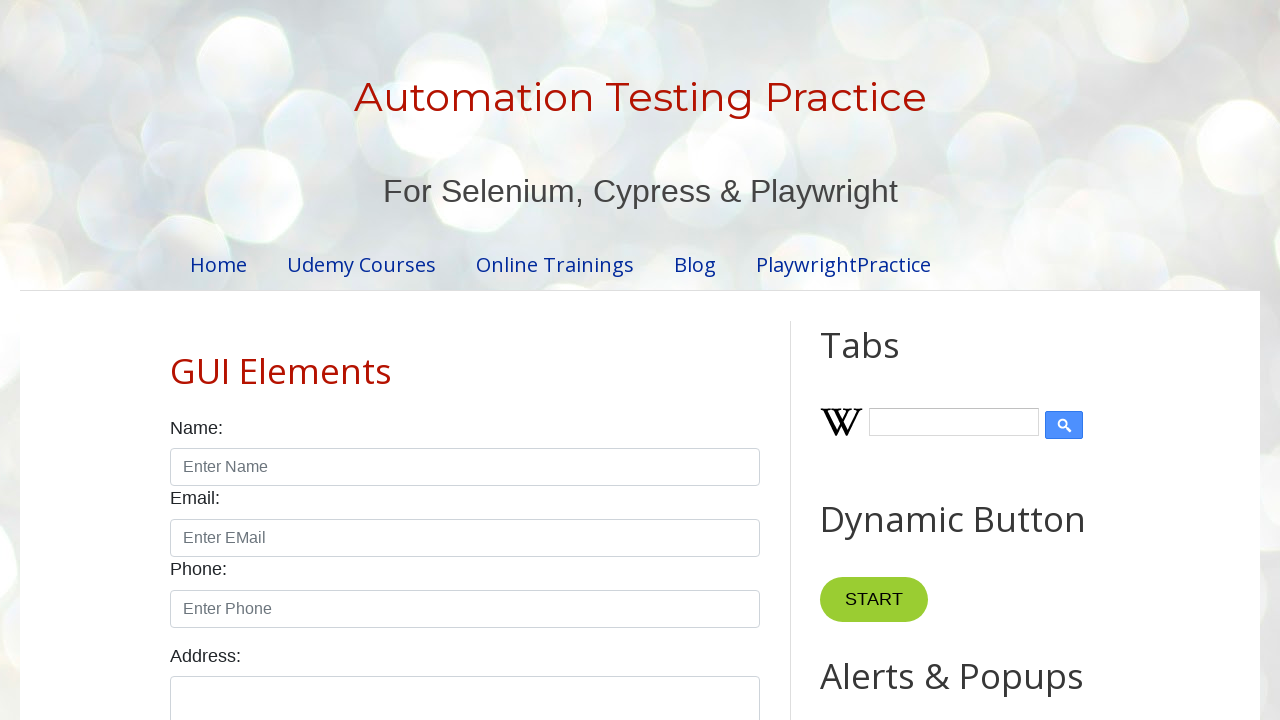

Located country dropdown element
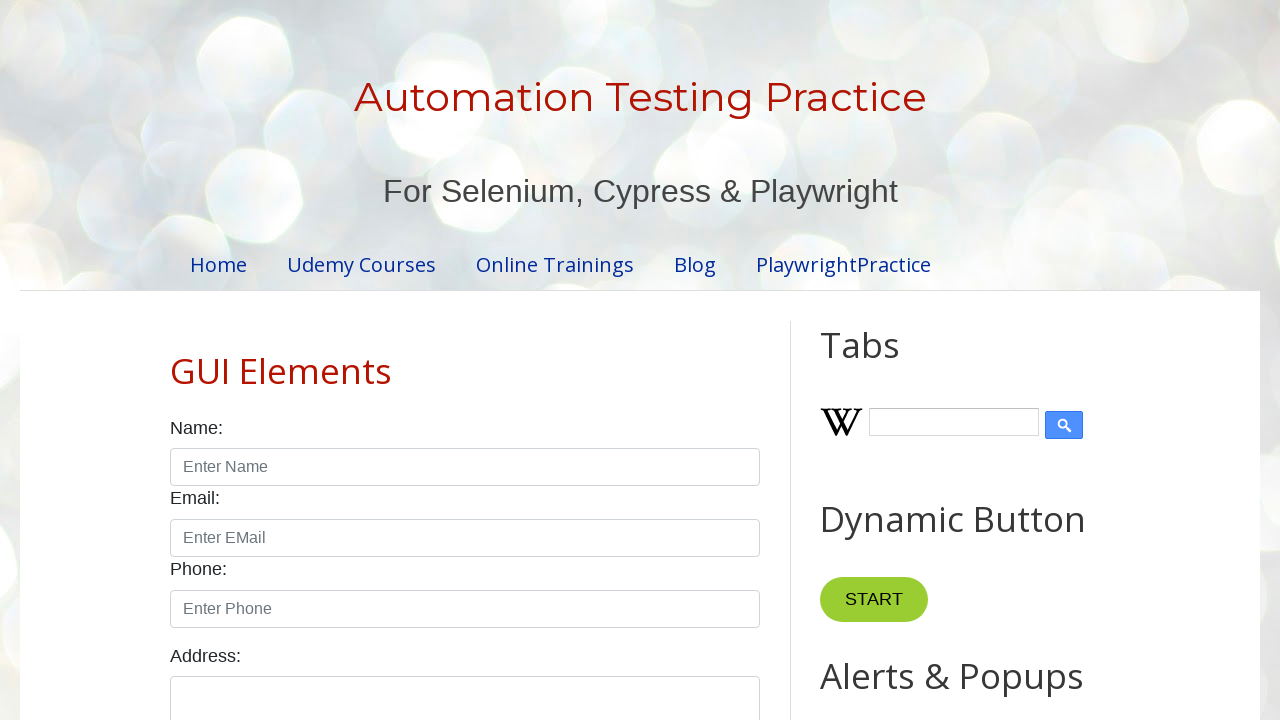

Retrieved all options from country dropdown
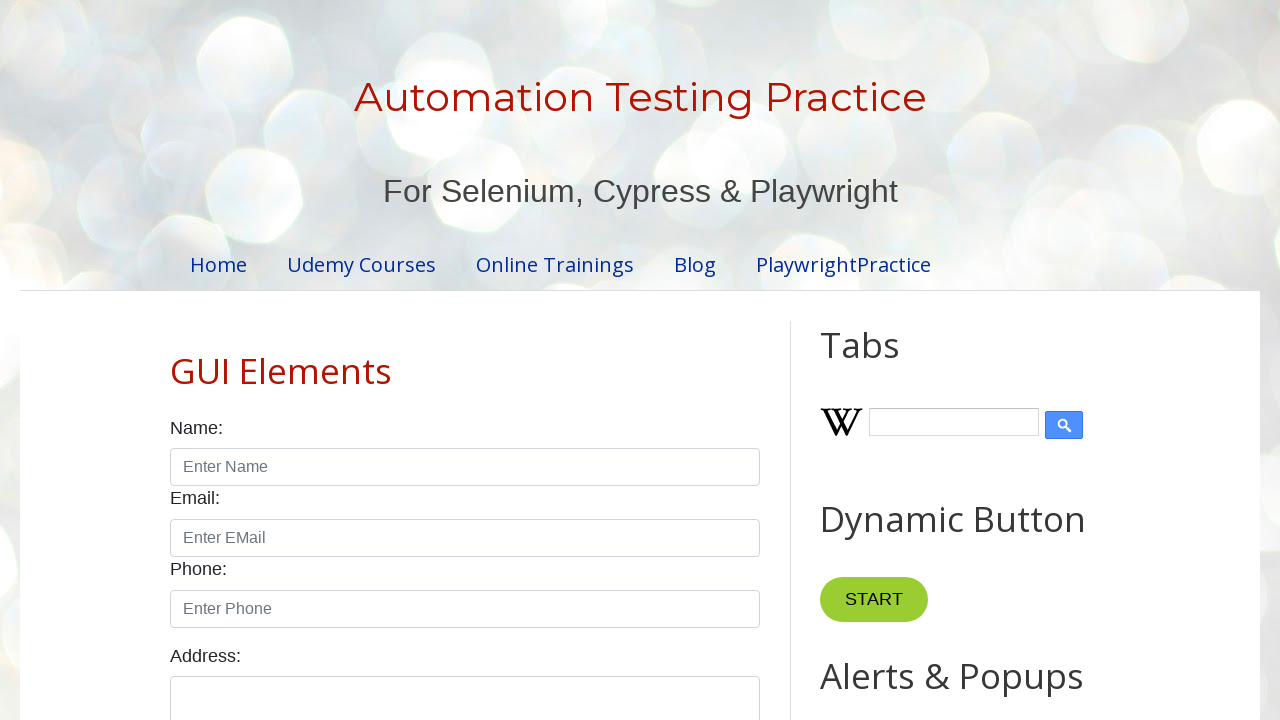

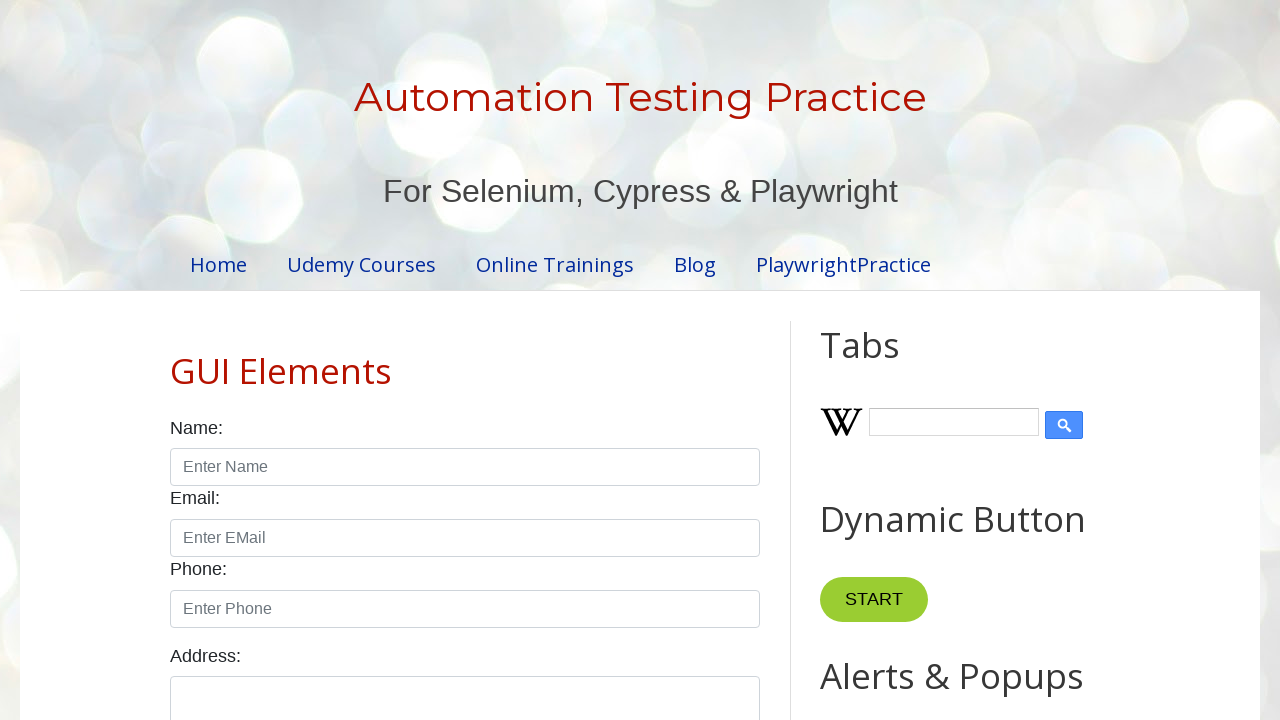